Tests the Mississauga city website navigation by clicking on the "Our organization" menu button and verifying that the dropdown menu options are displayed.

Starting URL: https://www.mississauga.ca/

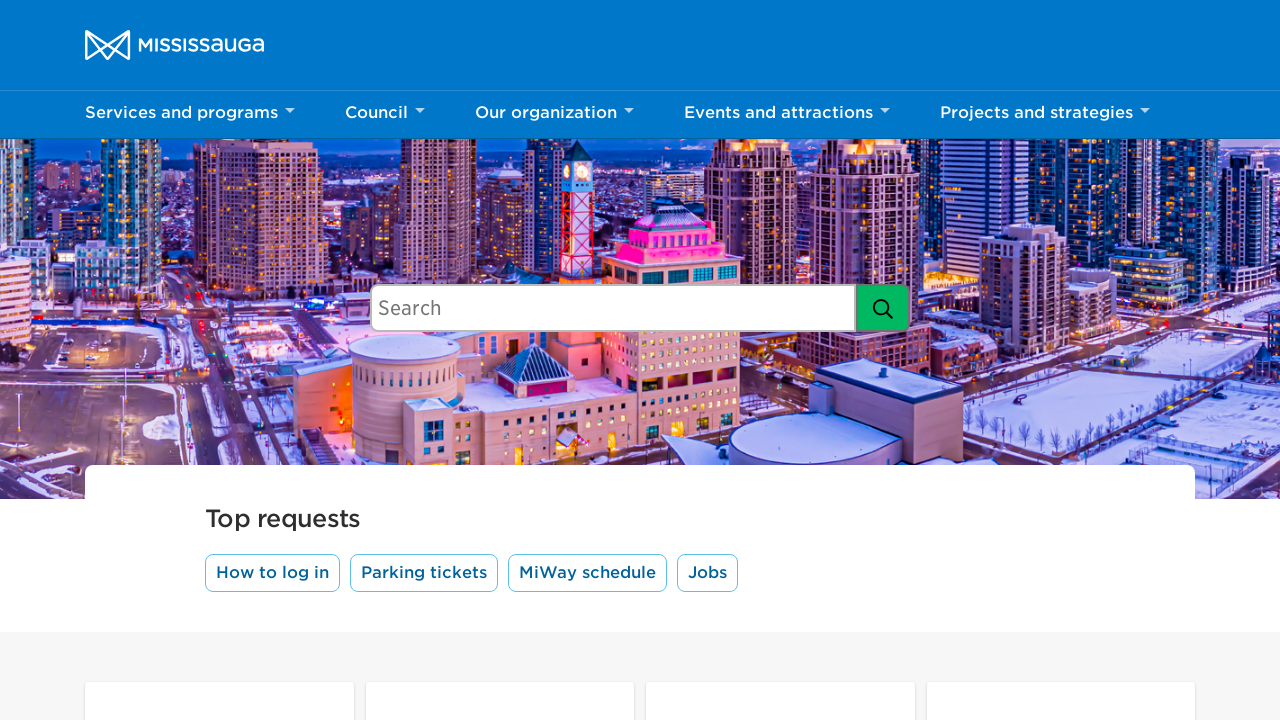

Clicked on 'Our organization' menu button at (554, 115) on button:text('Our organization')
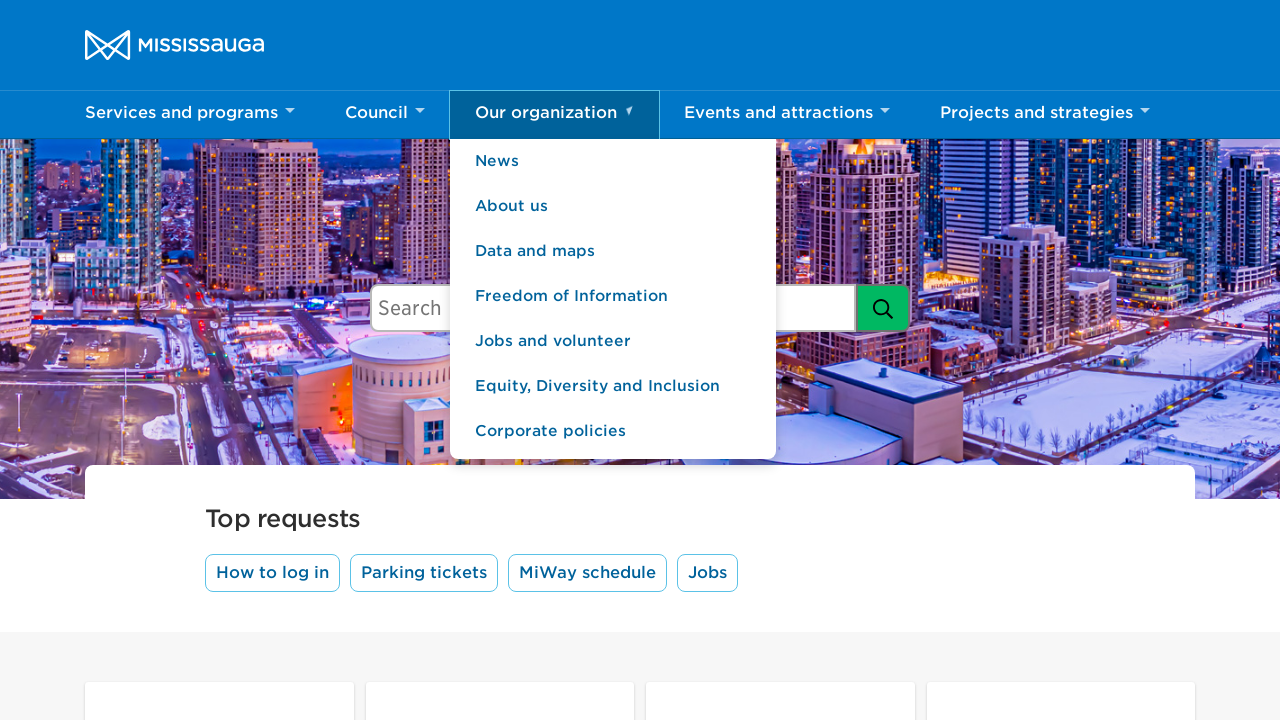

Dropdown menu options are now displayed
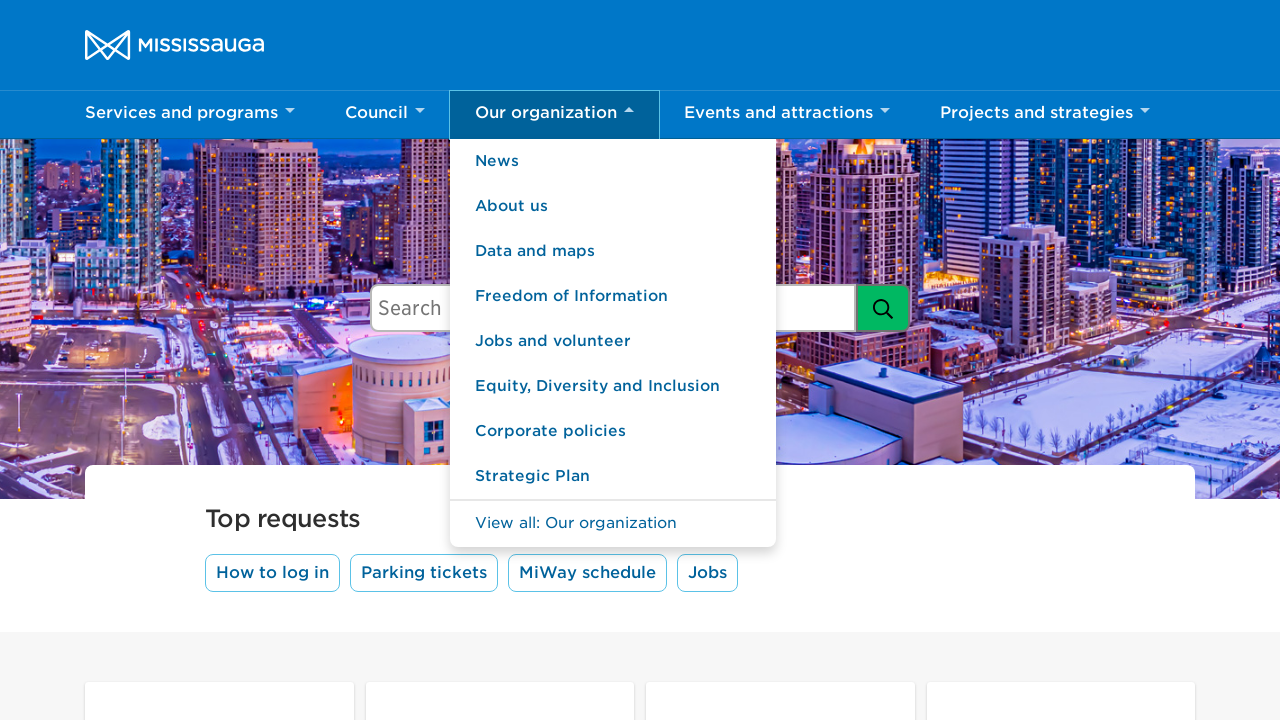

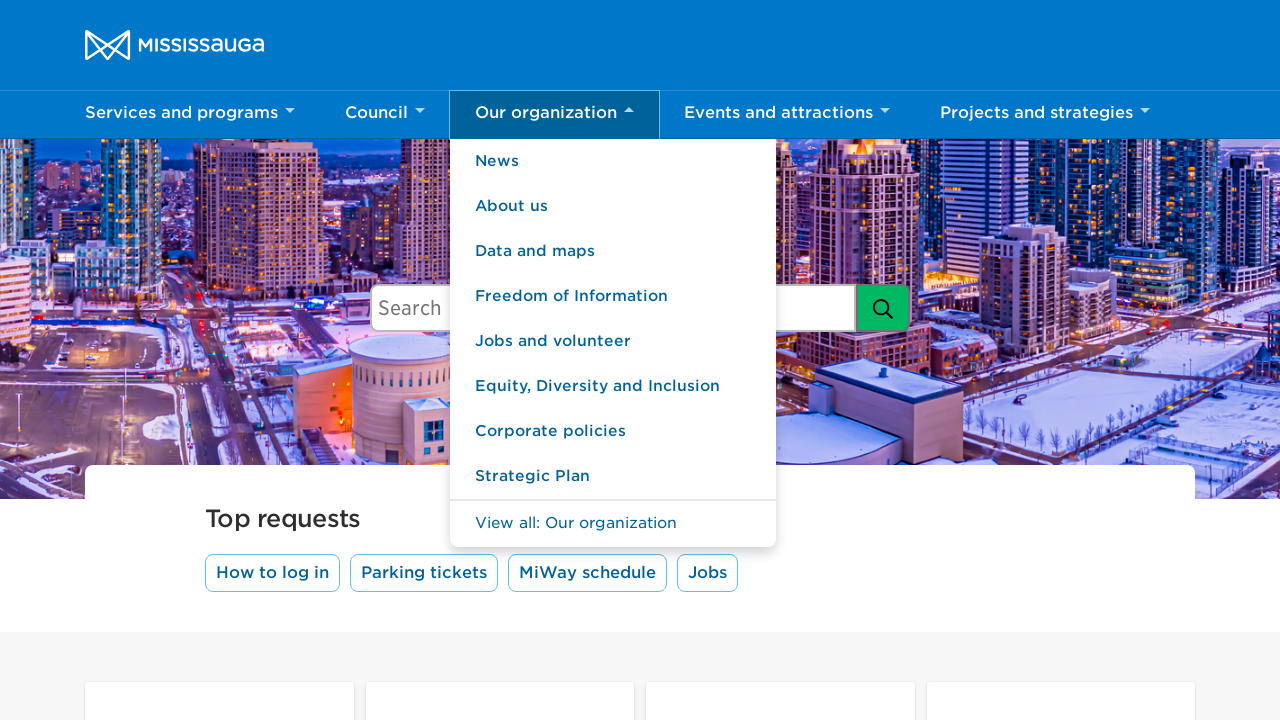